Tests web form submission by entering text in an input field and clicking the submit button, then verifies the confirmation message

Starting URL: https://www.selenium.dev/selenium/web/web-form.html

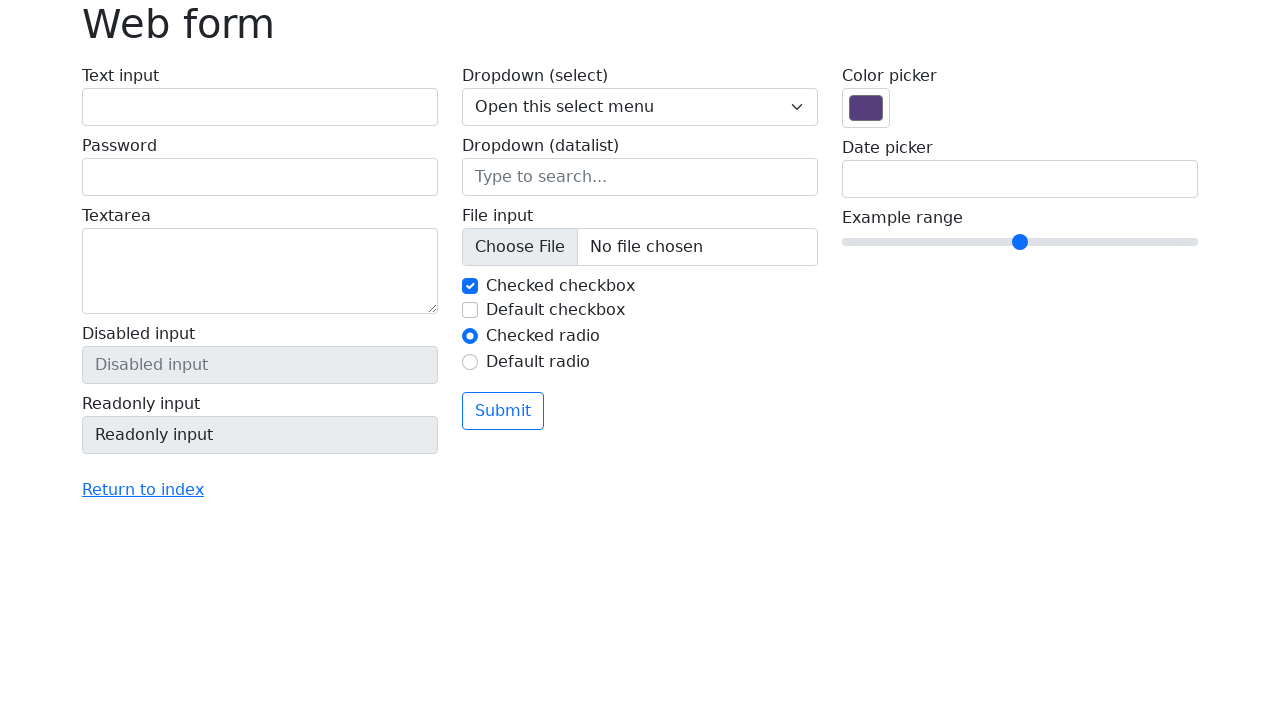

Filled text input field with 'Hello!' on #my-text-id
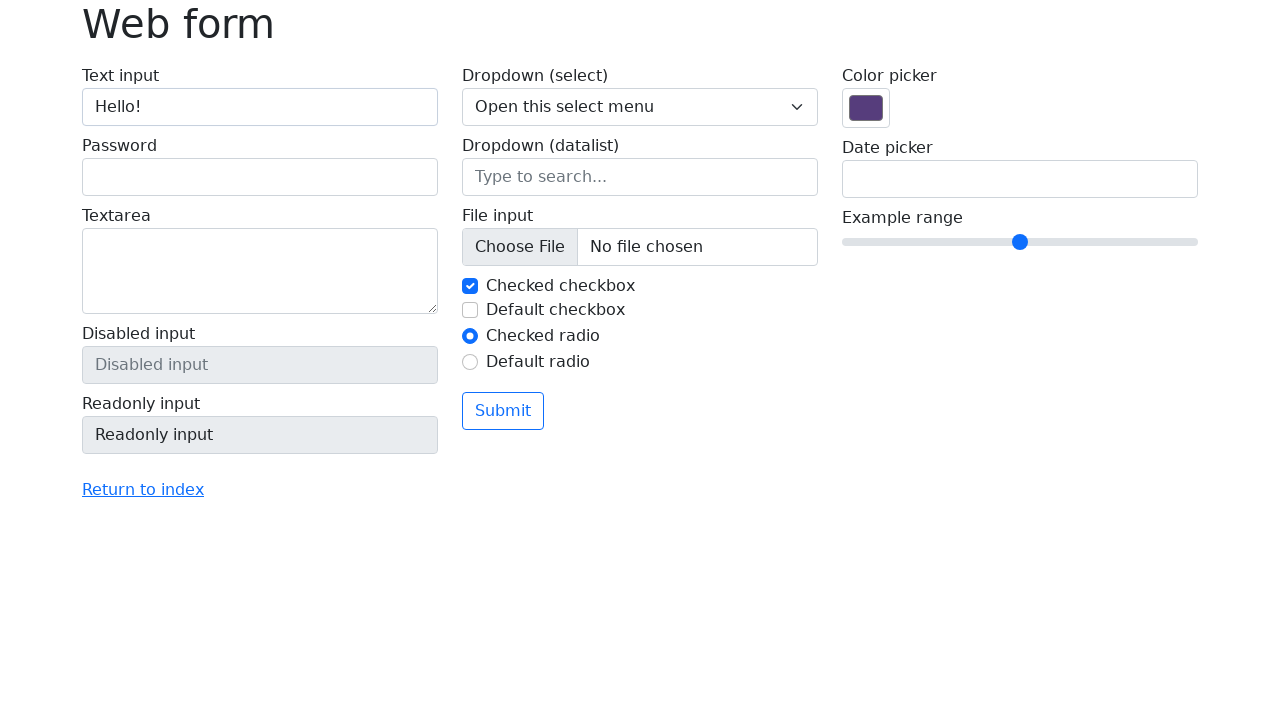

Clicked submit button at (503, 411) on button
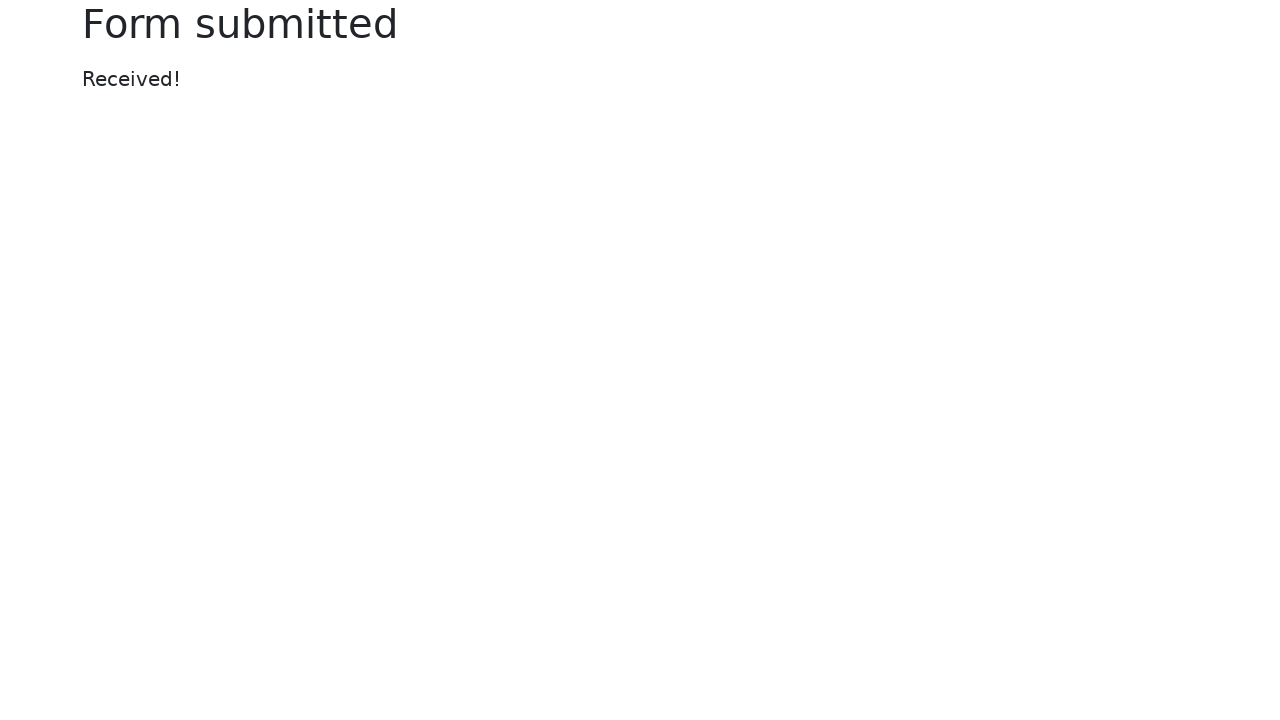

Verified confirmation message 'Form submitted' appeared
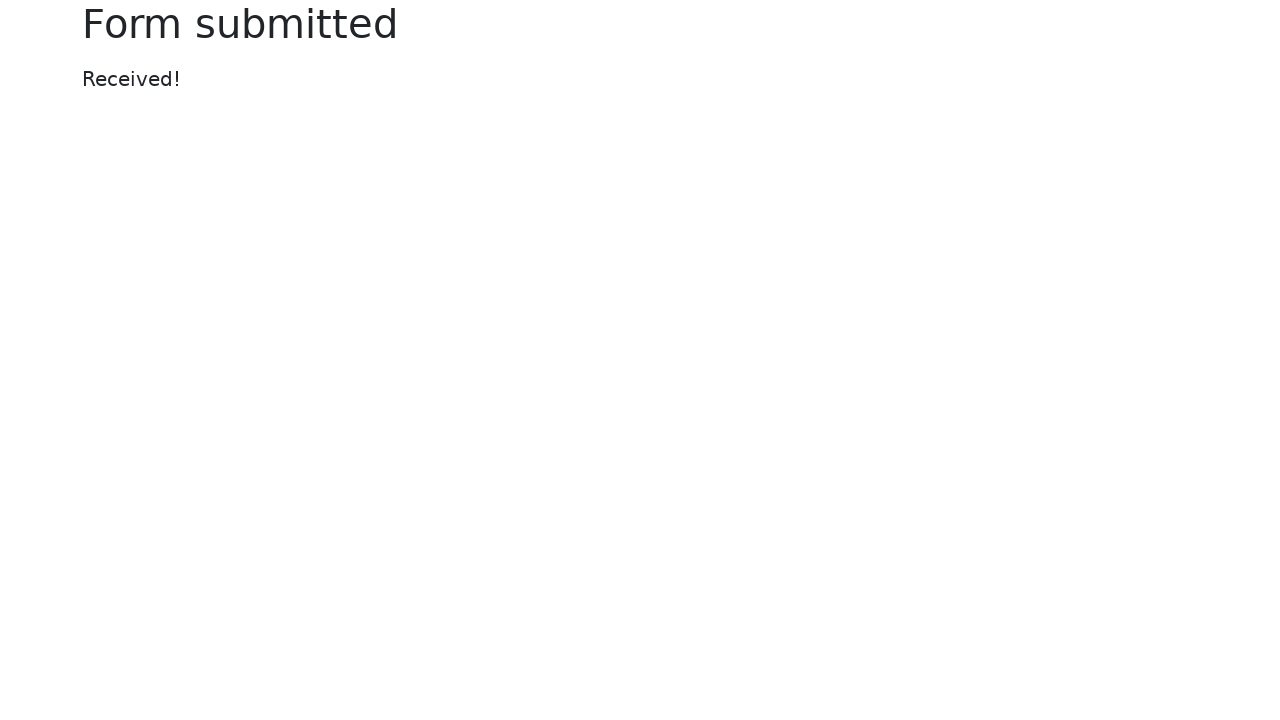

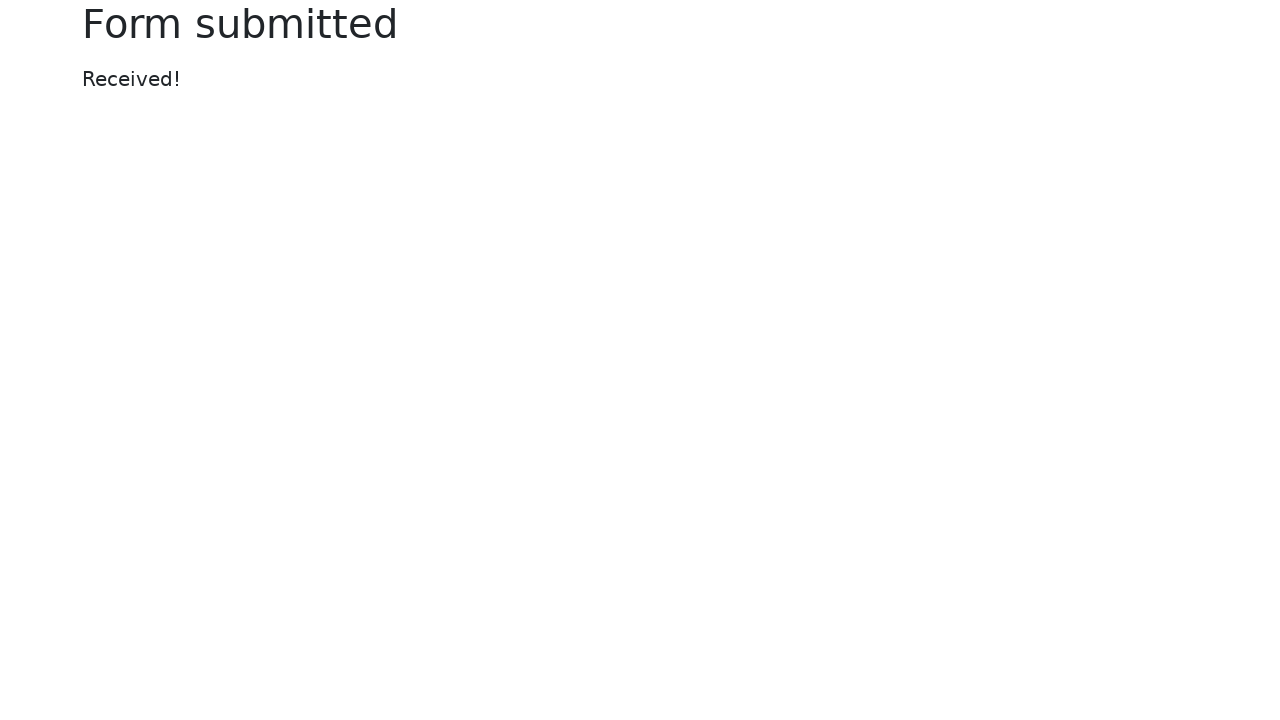